Tests FAQ accordion question 2 by clicking it and verifying the answer text about rental time calculation is displayed correctly

Starting URL: https://qa-scooter.praktikum-services.ru/

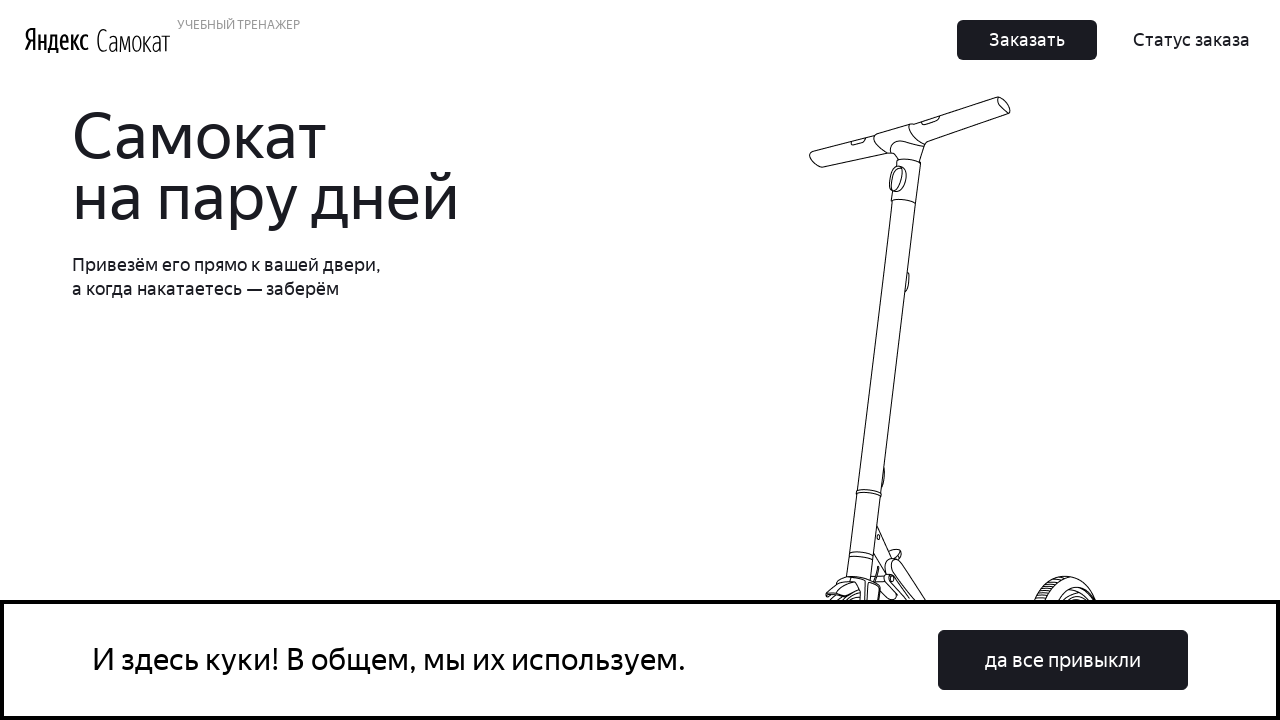

Clicked FAQ accordion question 2 at (967, 361) on #accordion__heading-2
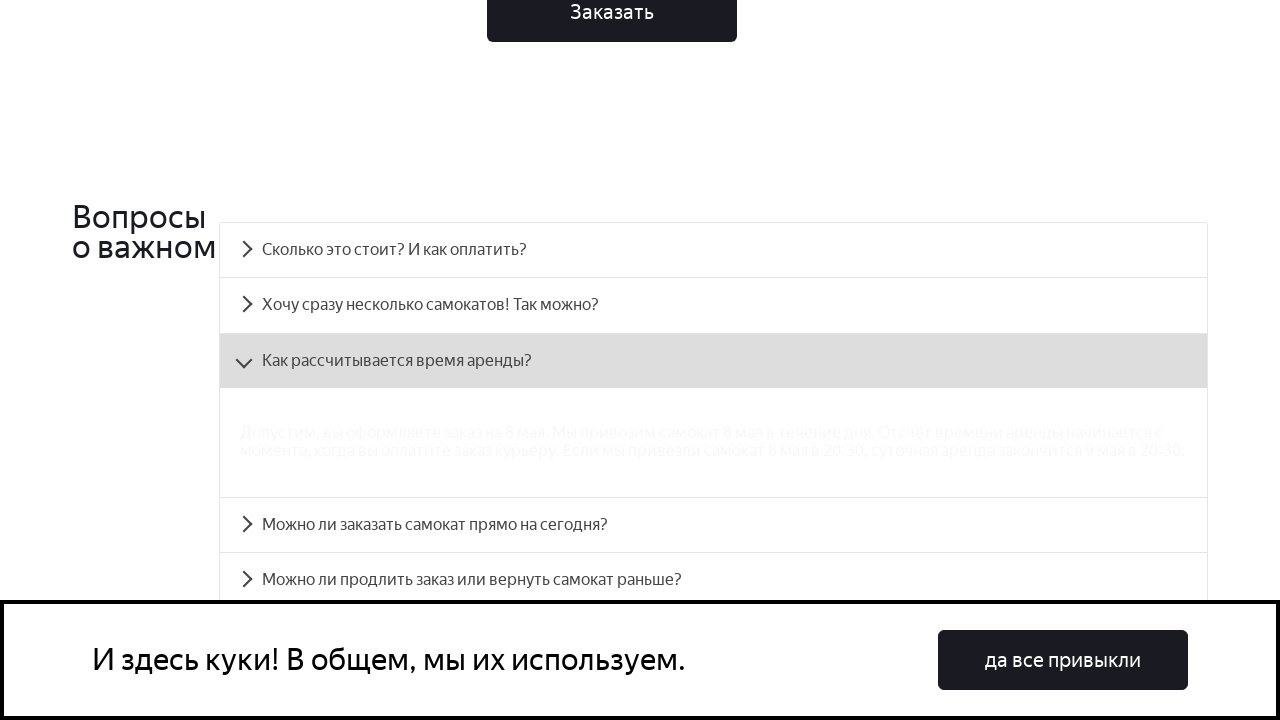

Answer panel for question 2 became visible
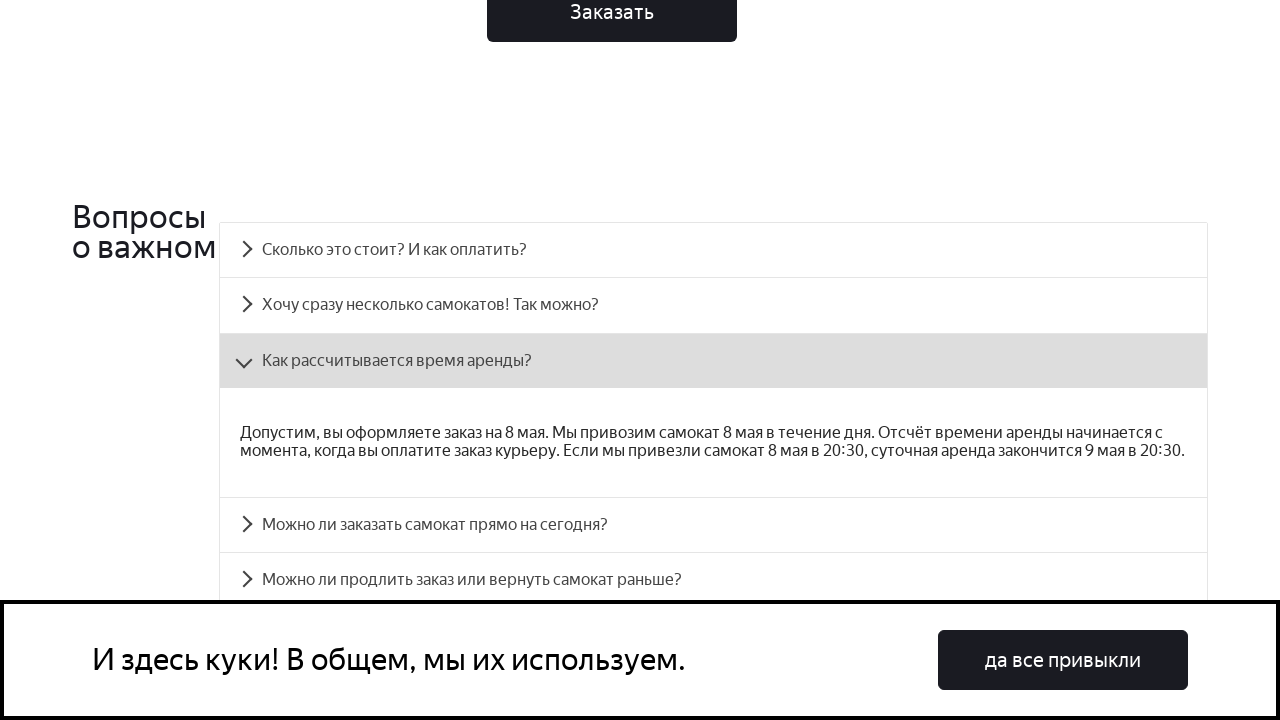

Retrieved answer text from question 2 panel
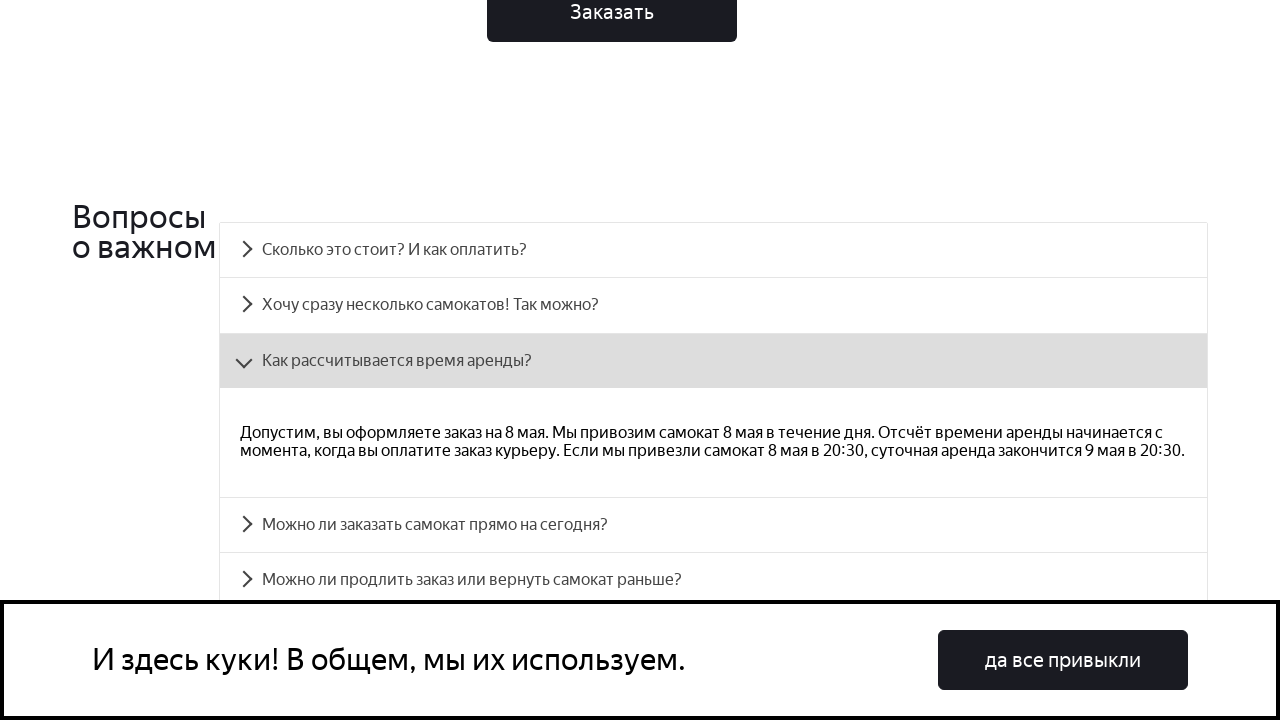

Verified answer text matches expected rental time calculation explanation
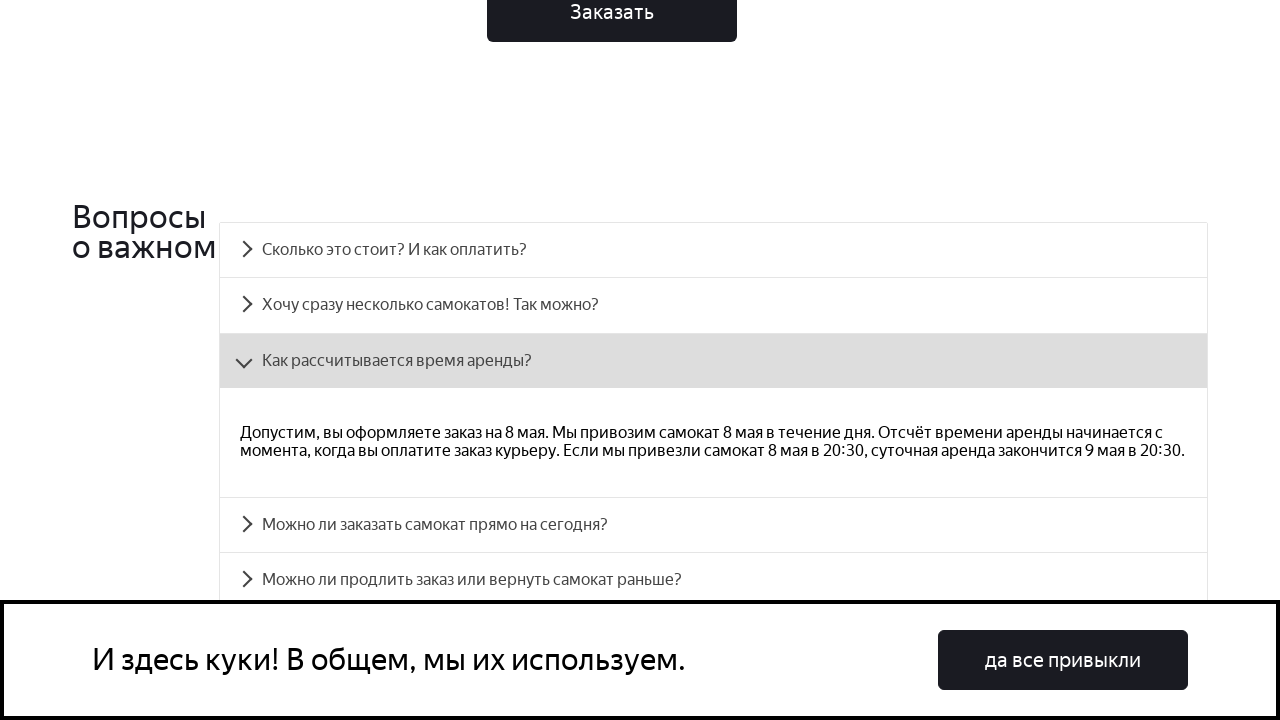

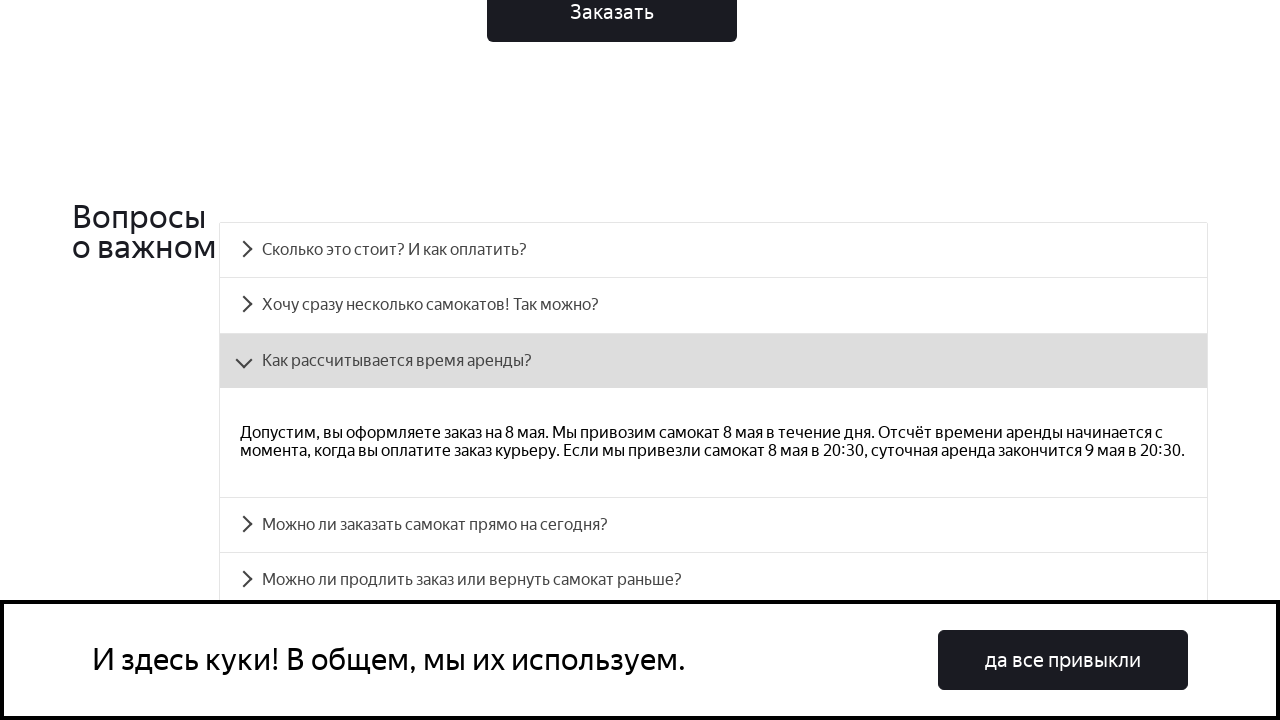